Verifies that payment provider logos (Visa, etc.) are displayed on the MTS Belarus homepage

Starting URL: https://www.mts.by/

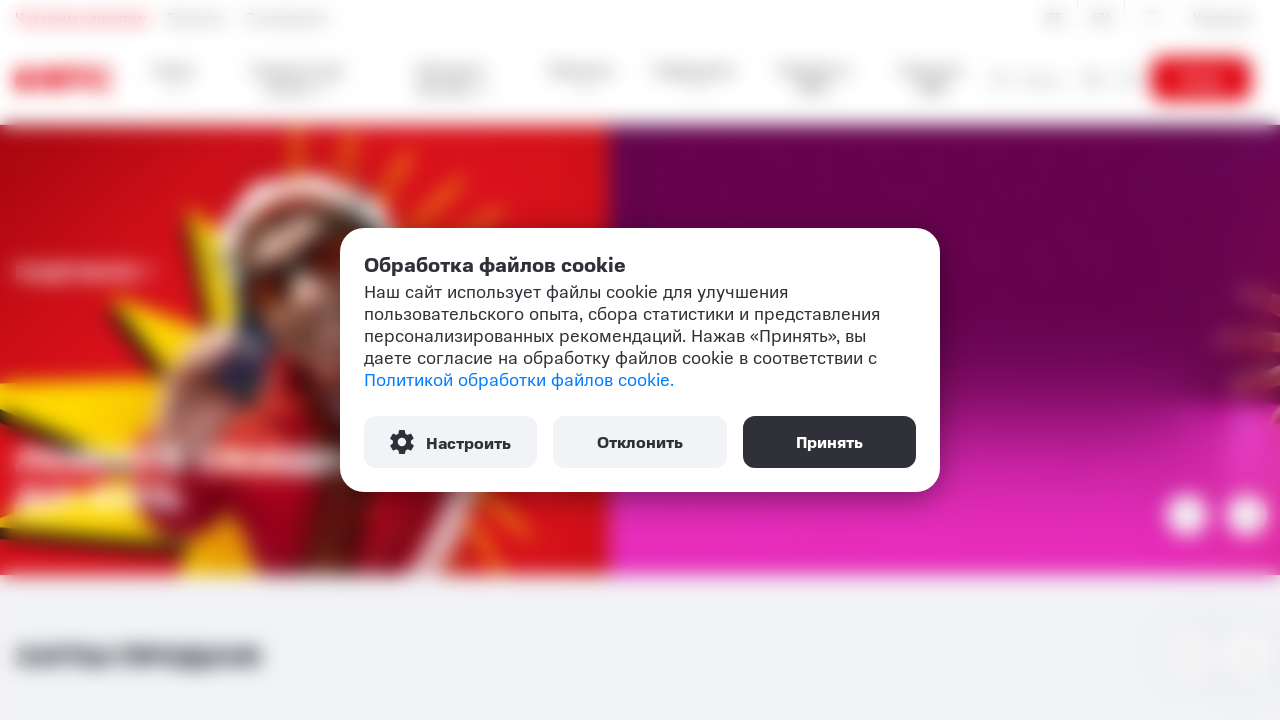

Payment provider logos section loaded
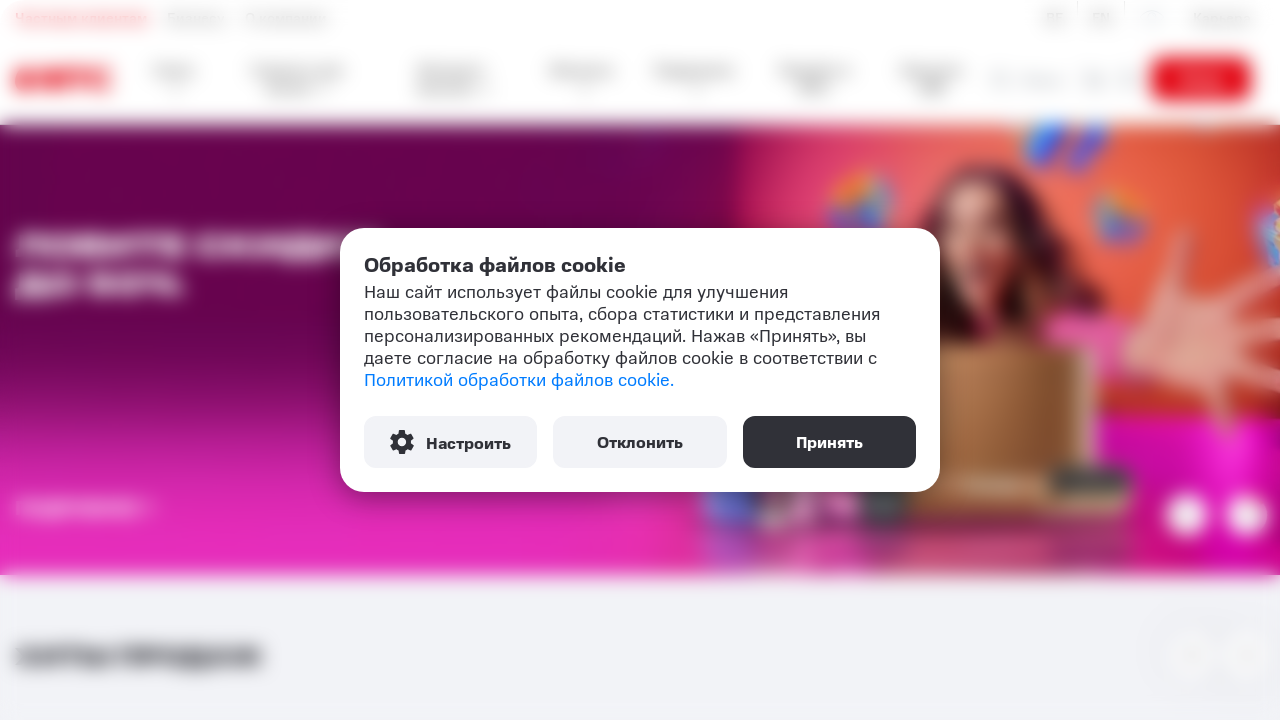

Located payment provider logo images
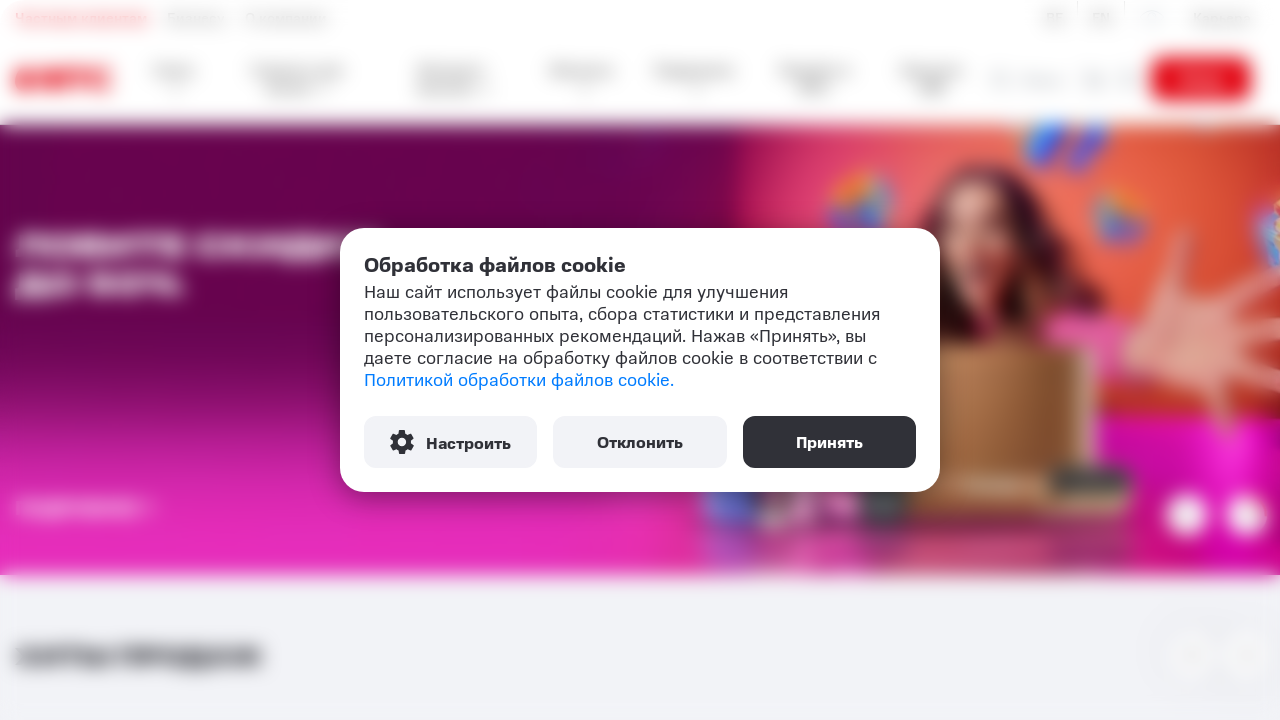

Verified at least 6 payment provider logos are present
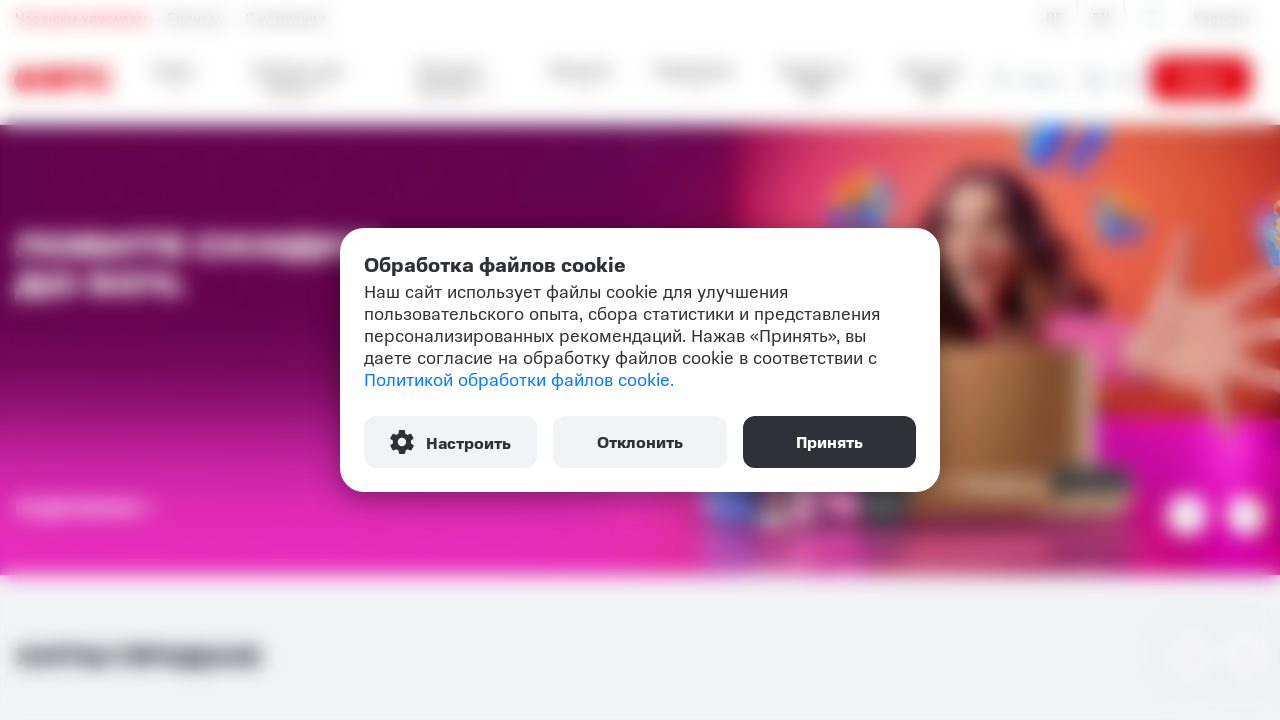

Verified payment provider logo 1 is visible
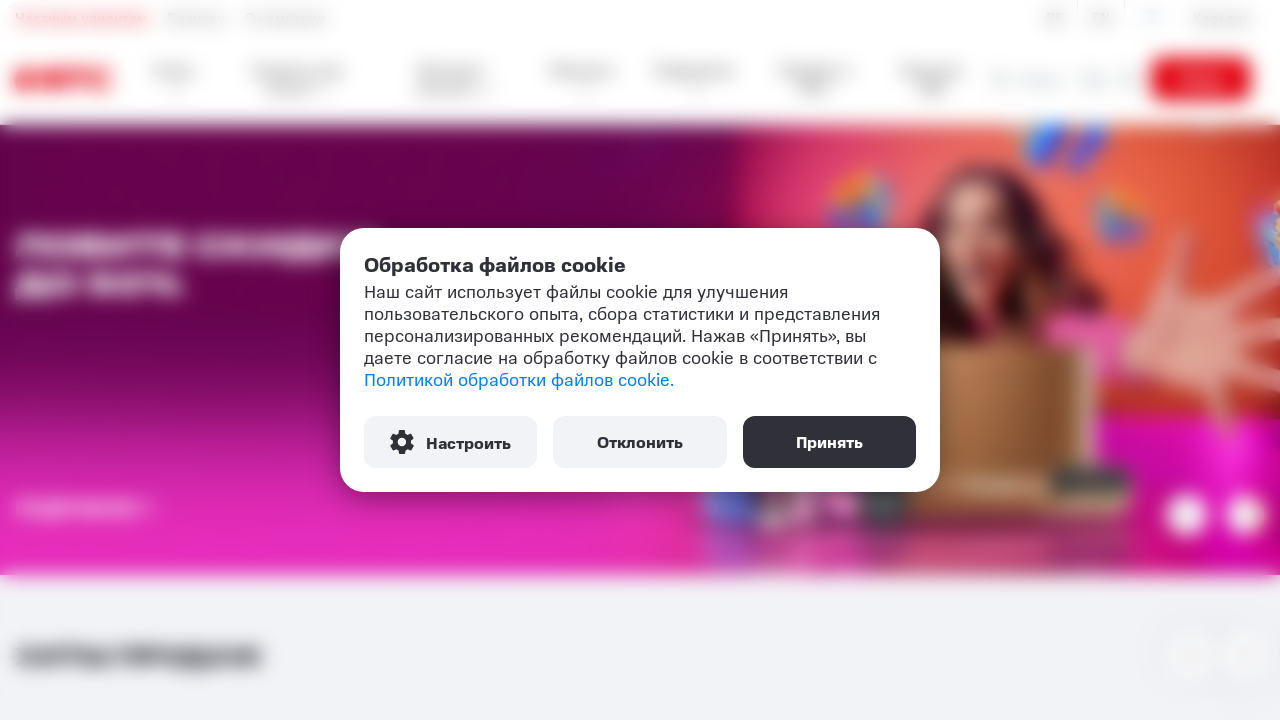

Verified payment provider logo 2 is visible
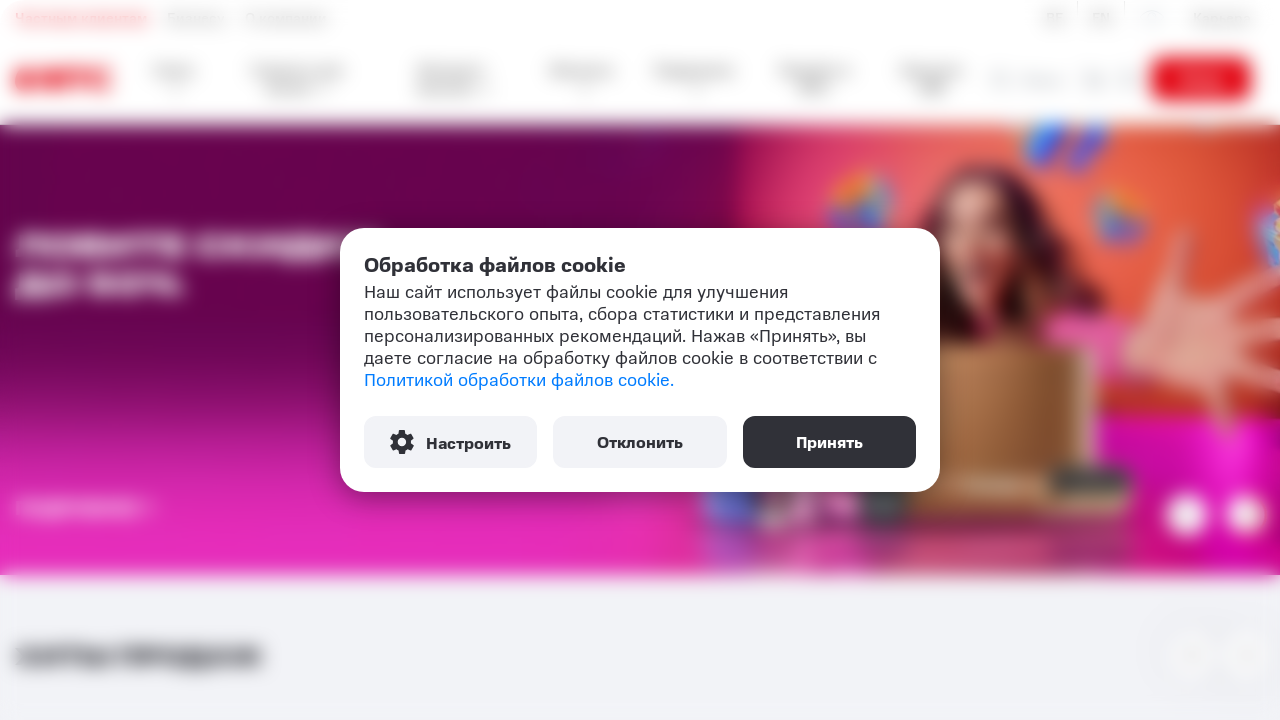

Verified payment provider logo 3 is visible
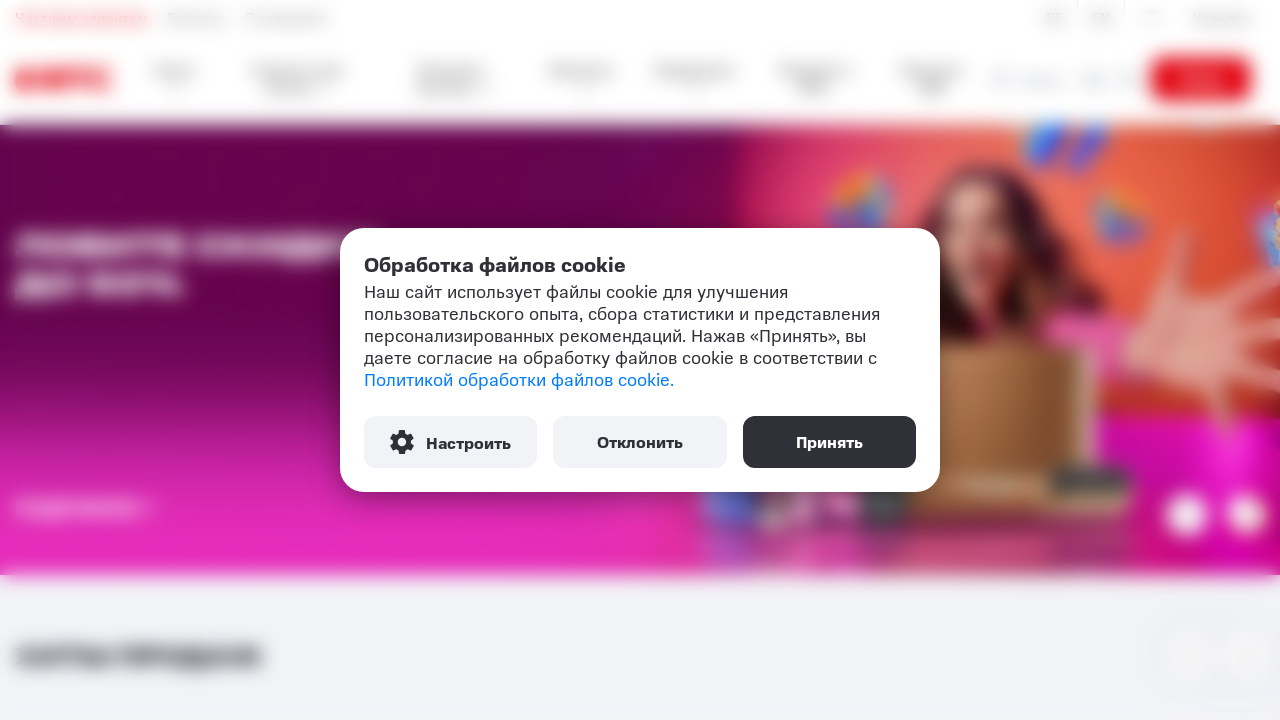

Verified payment provider logo 4 is visible
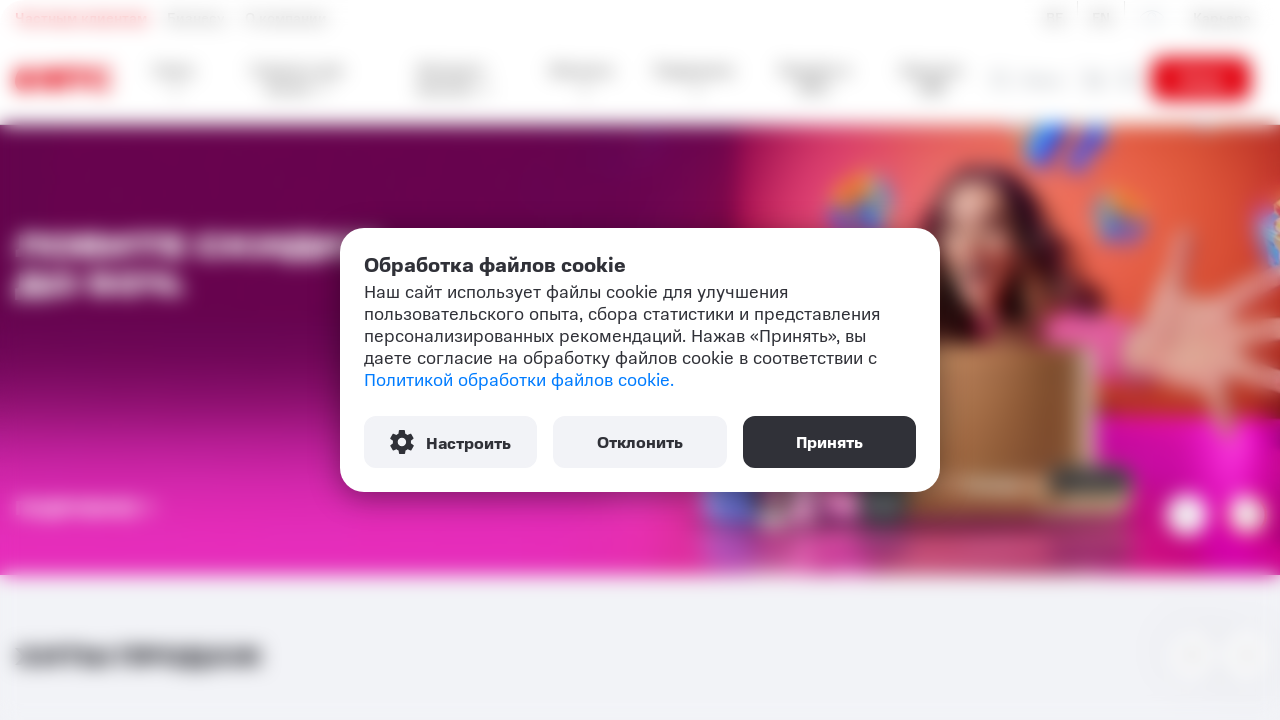

Verified payment provider logo 5 is visible
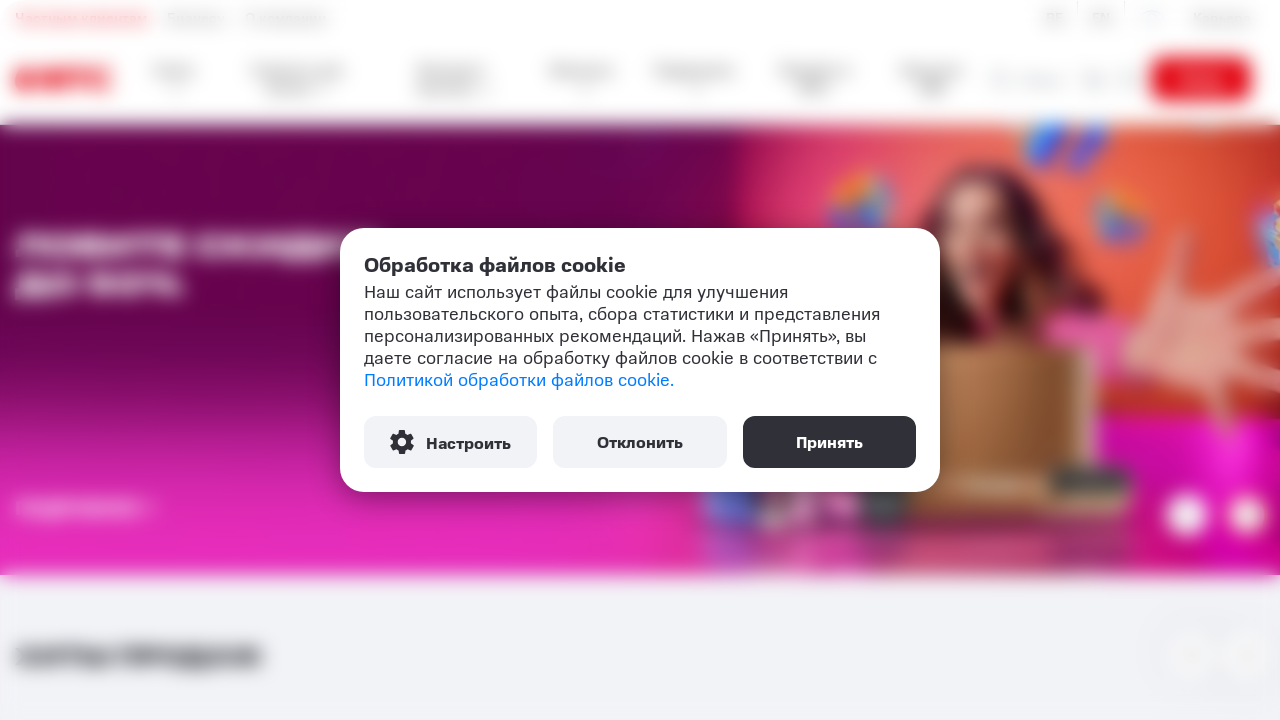

Verified payment provider logo 6 is visible
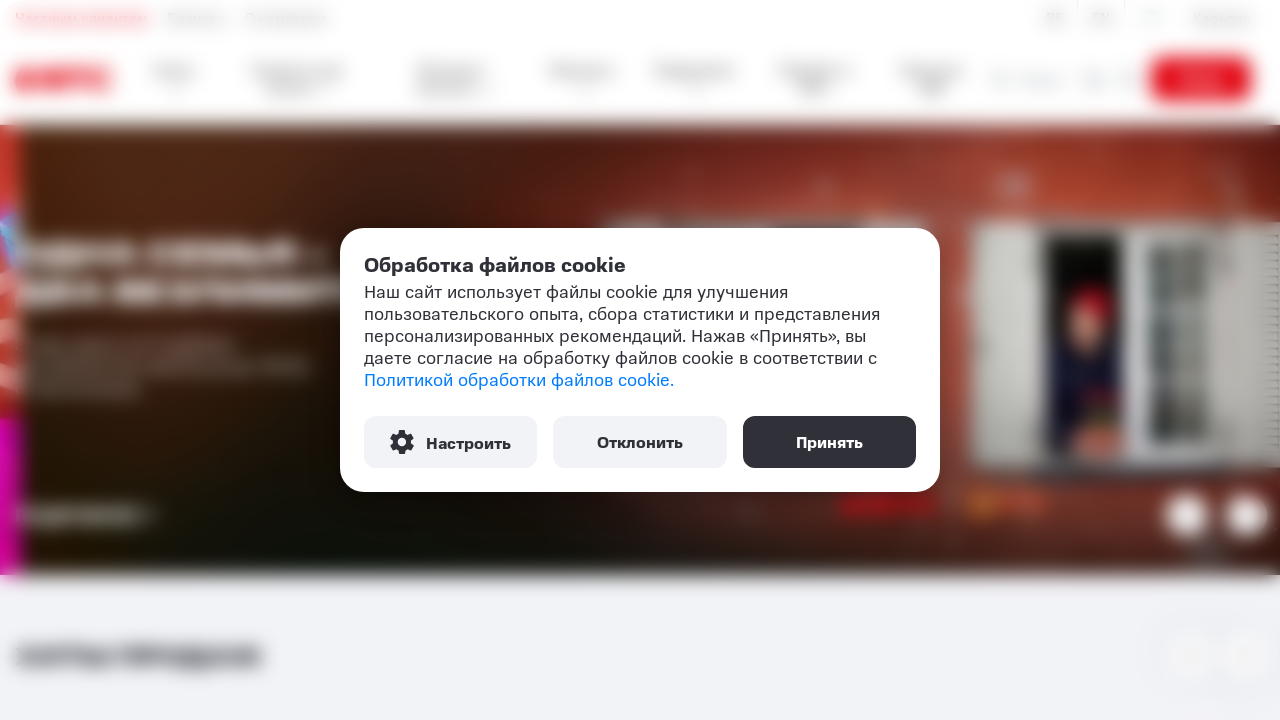

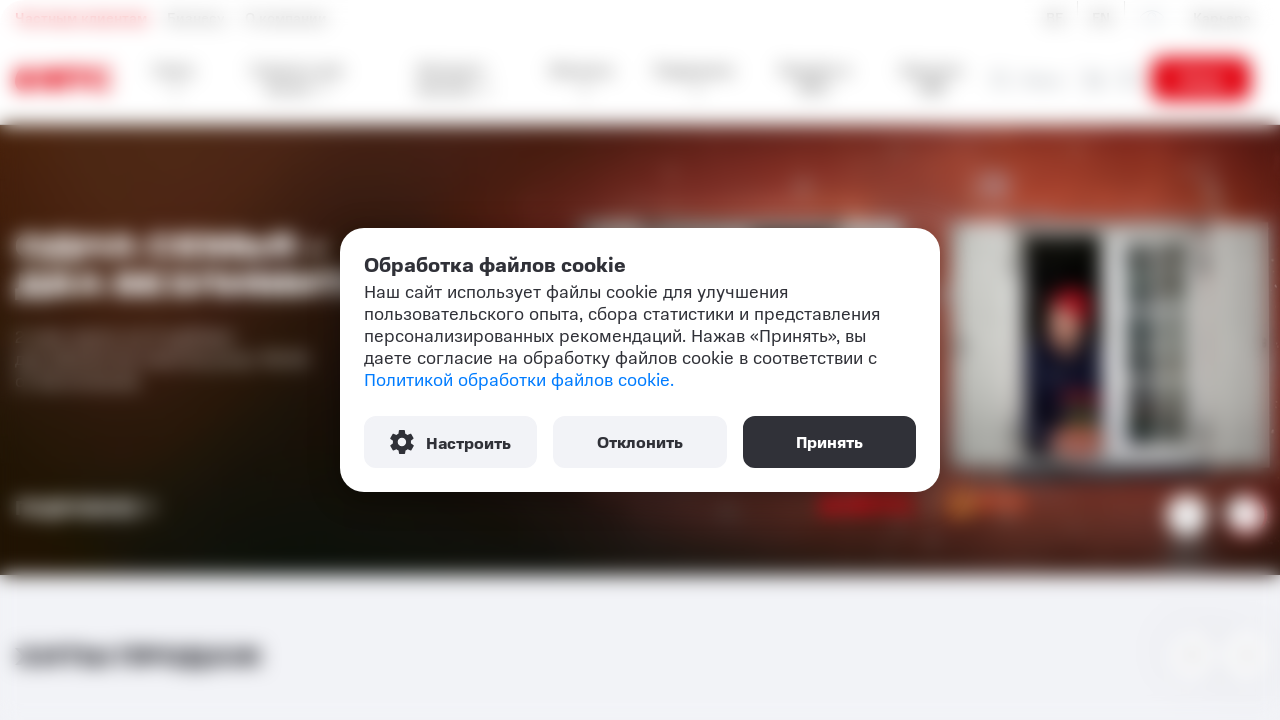